Tests JavaScript prompt alert handling by clicking a prompt button, entering text into the alert, and accepting it

Starting URL: https://v1.training-support.net/selenium/javascript-alerts

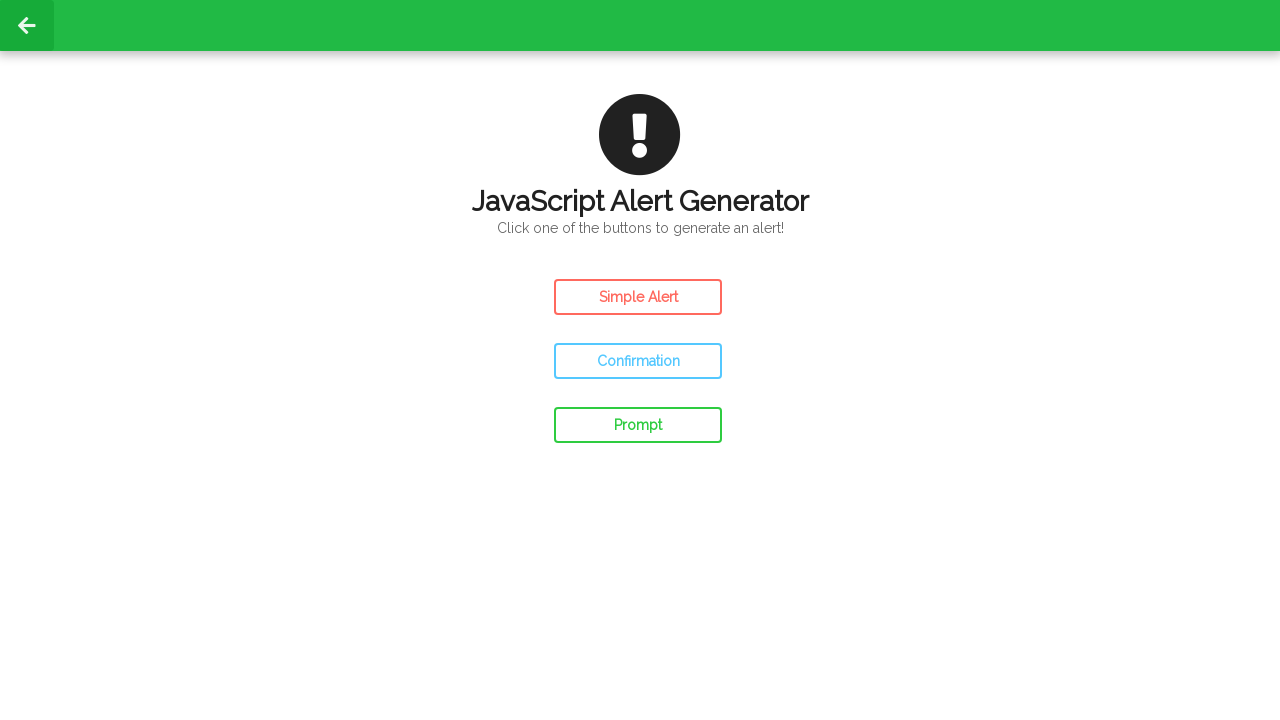

Set up dialog handler to accept prompt with text 'Awesome'
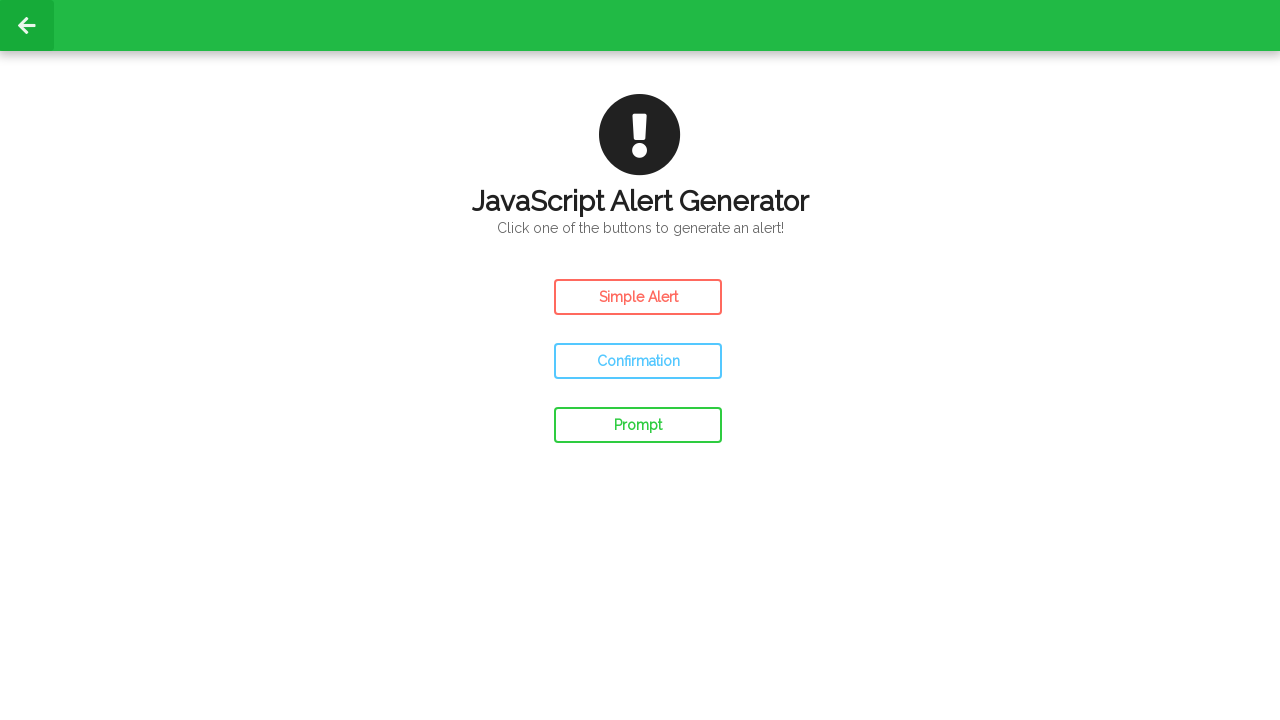

Clicked prompt button to trigger JavaScript prompt alert at (638, 425) on #prompt
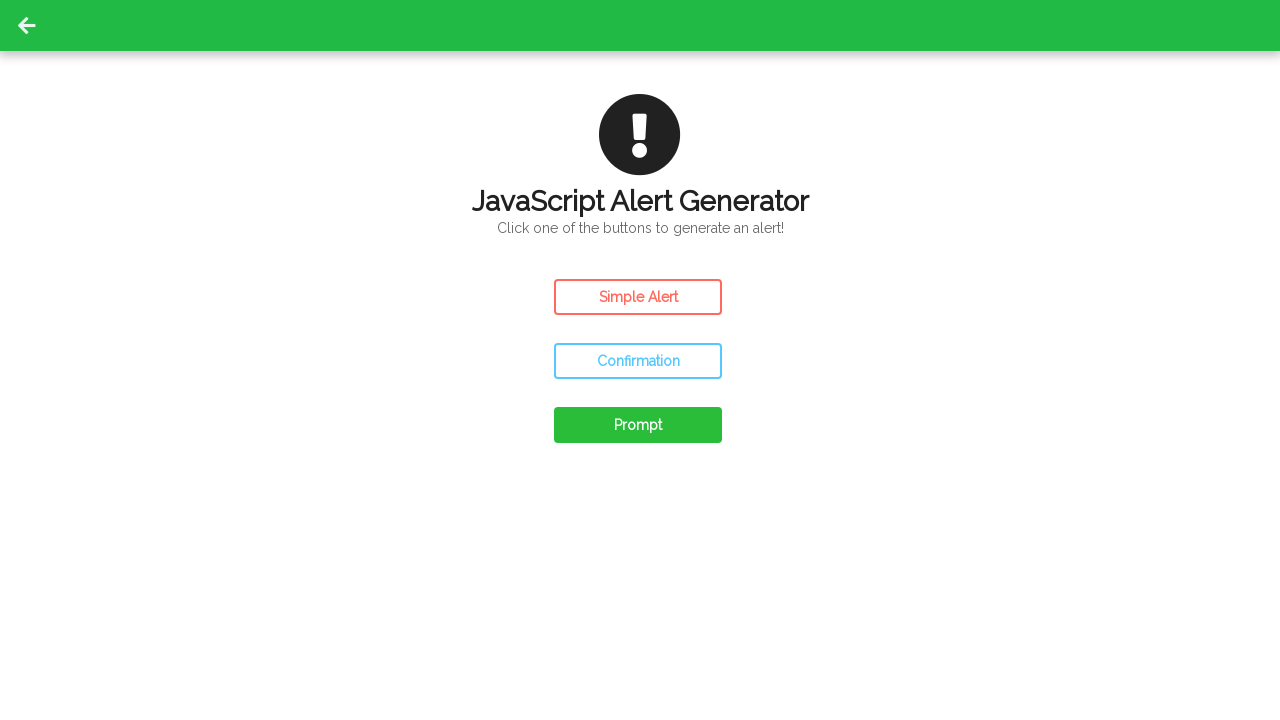

Waited for result to be updated after prompt was handled
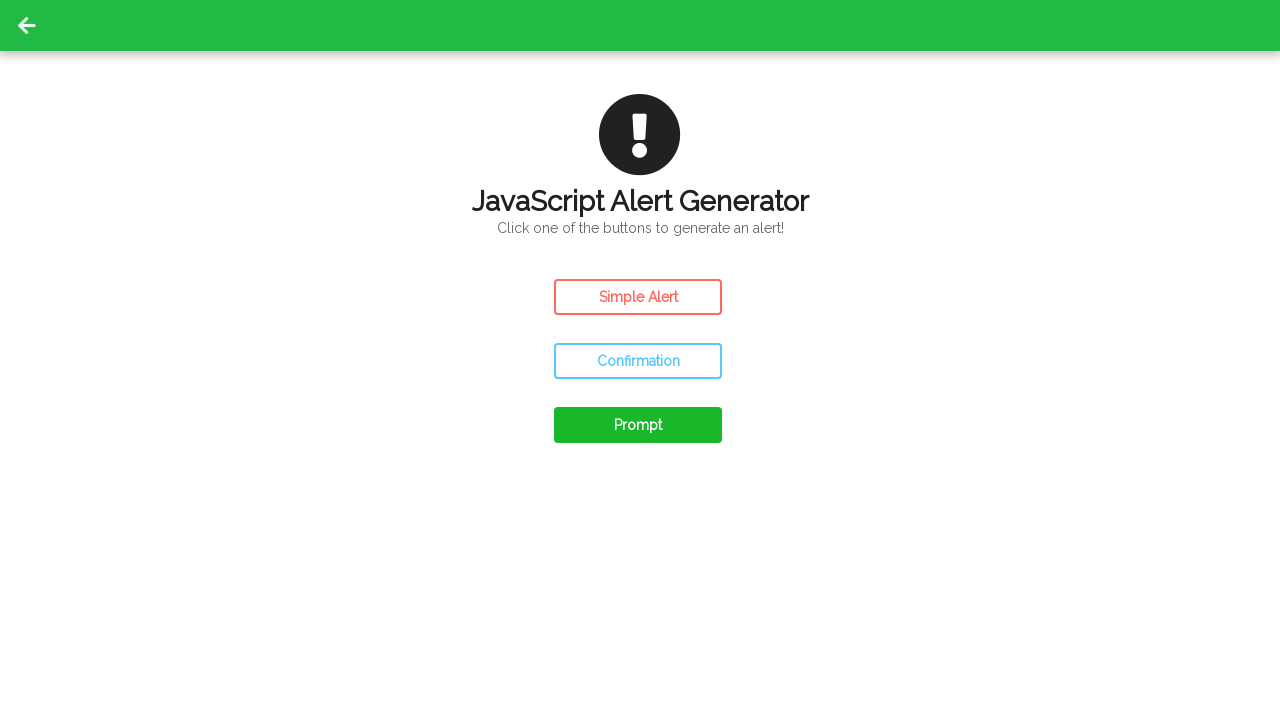

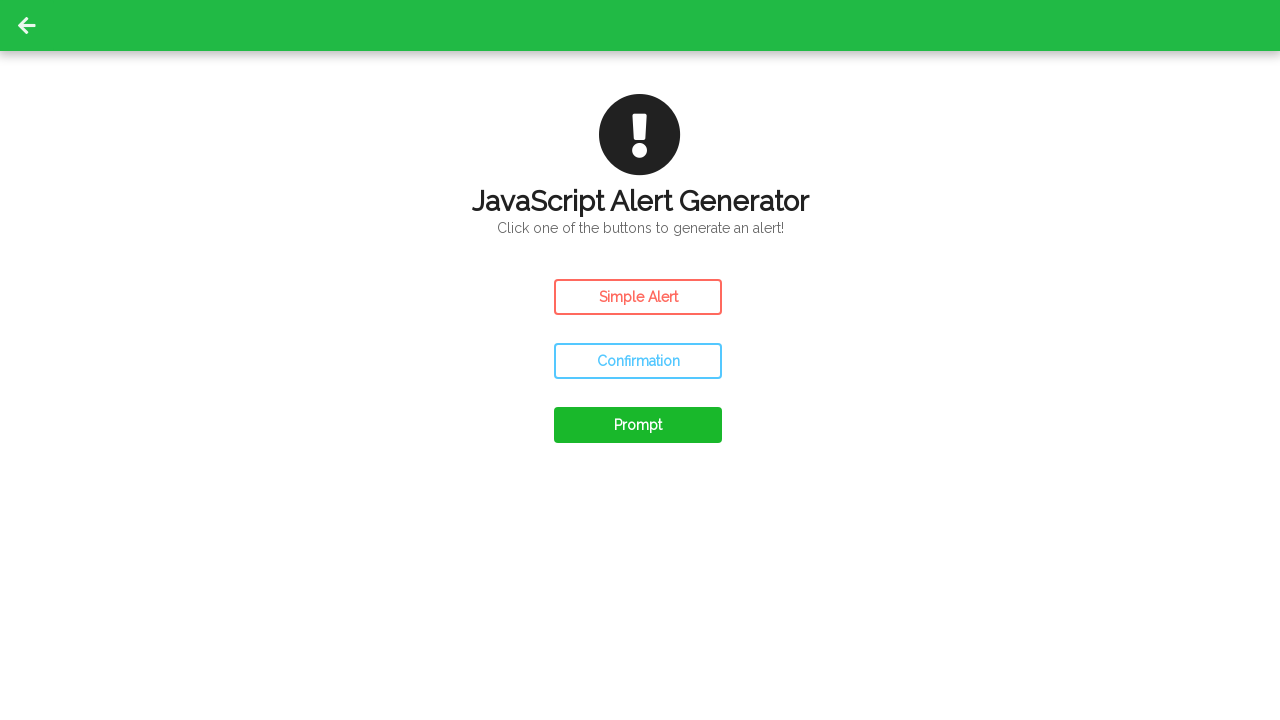